Verifies the presence of KOI tracking code in the page source

Starting URL: https://westportflooringandinteriors.com/

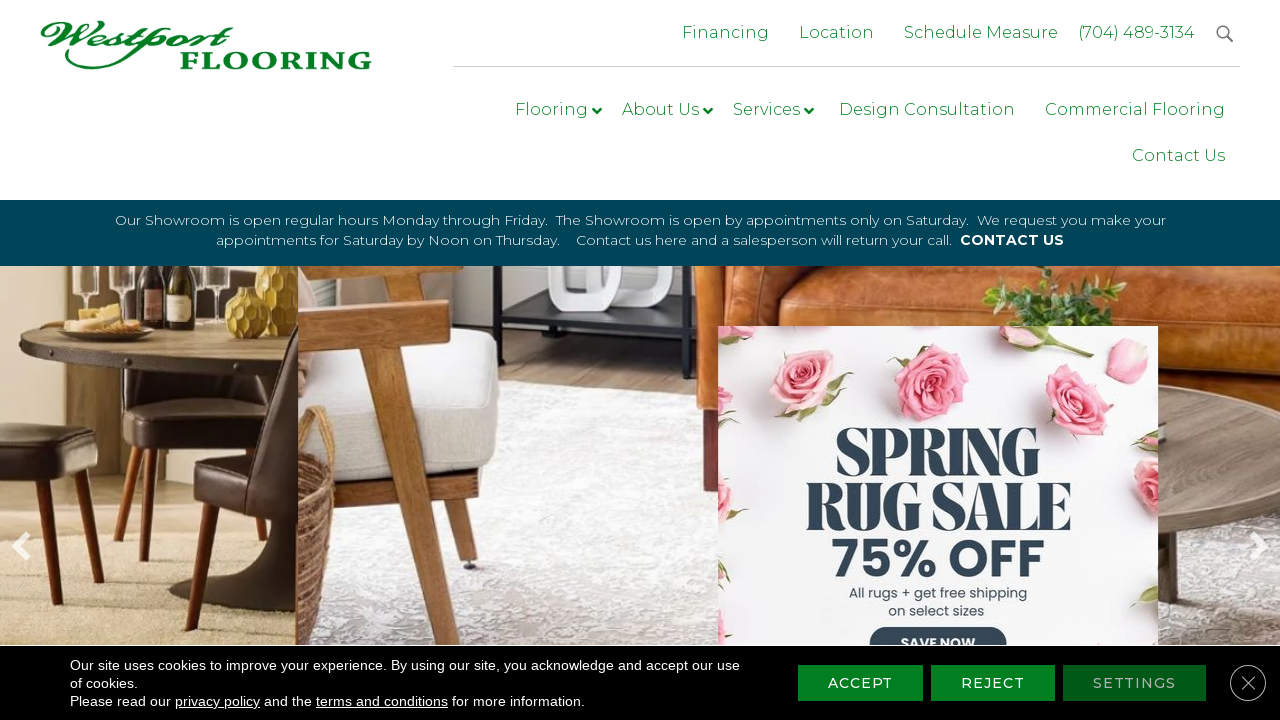

Retrieved page content to check for KOI tracking code
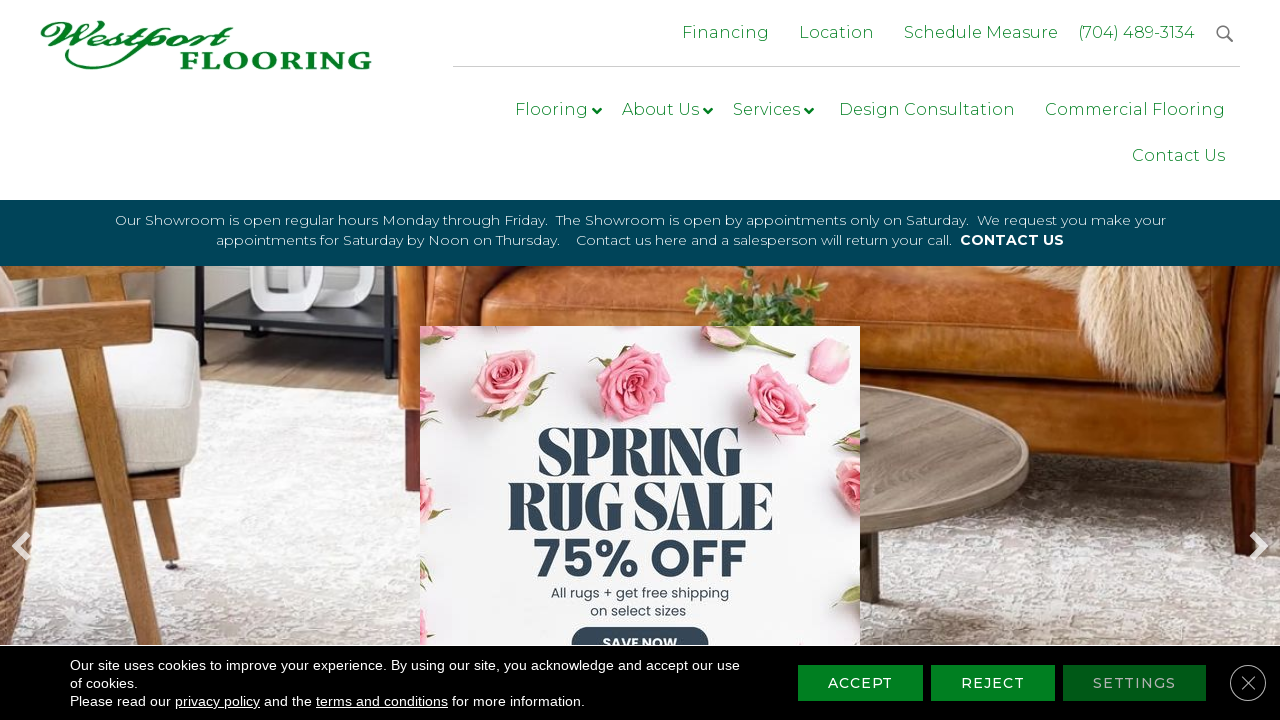

Verified KOI tracking code is not present in page source
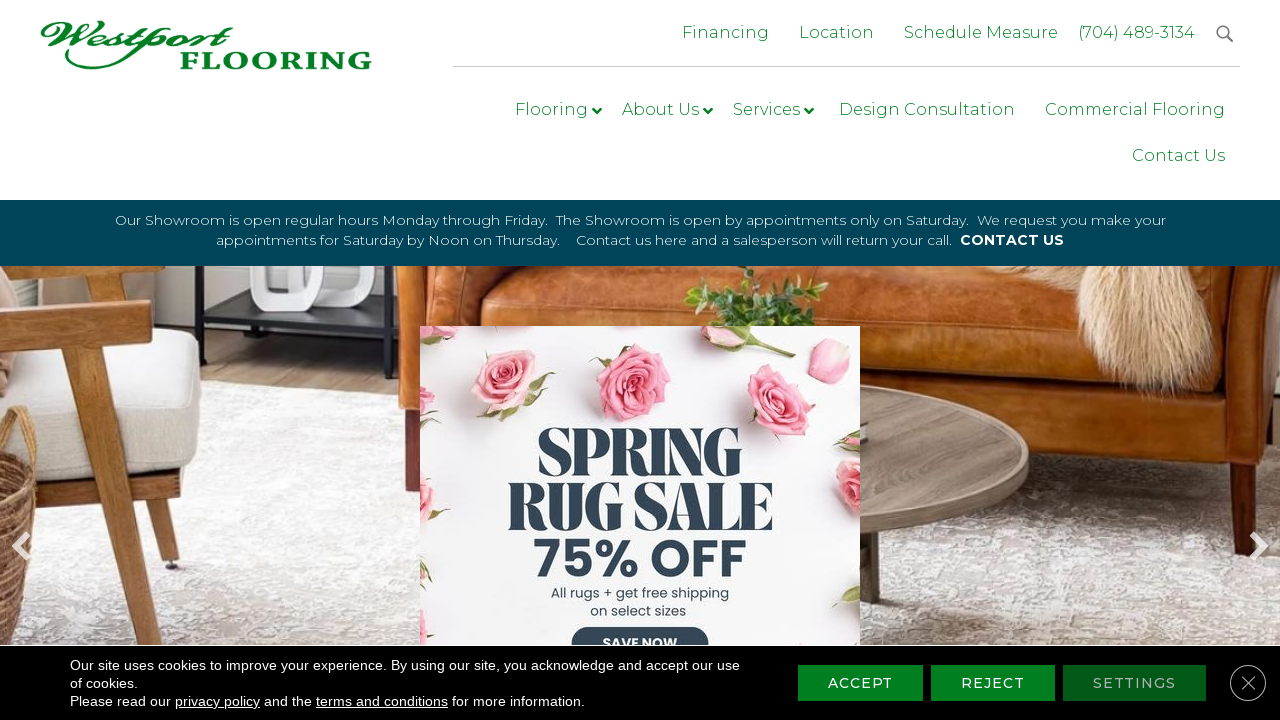

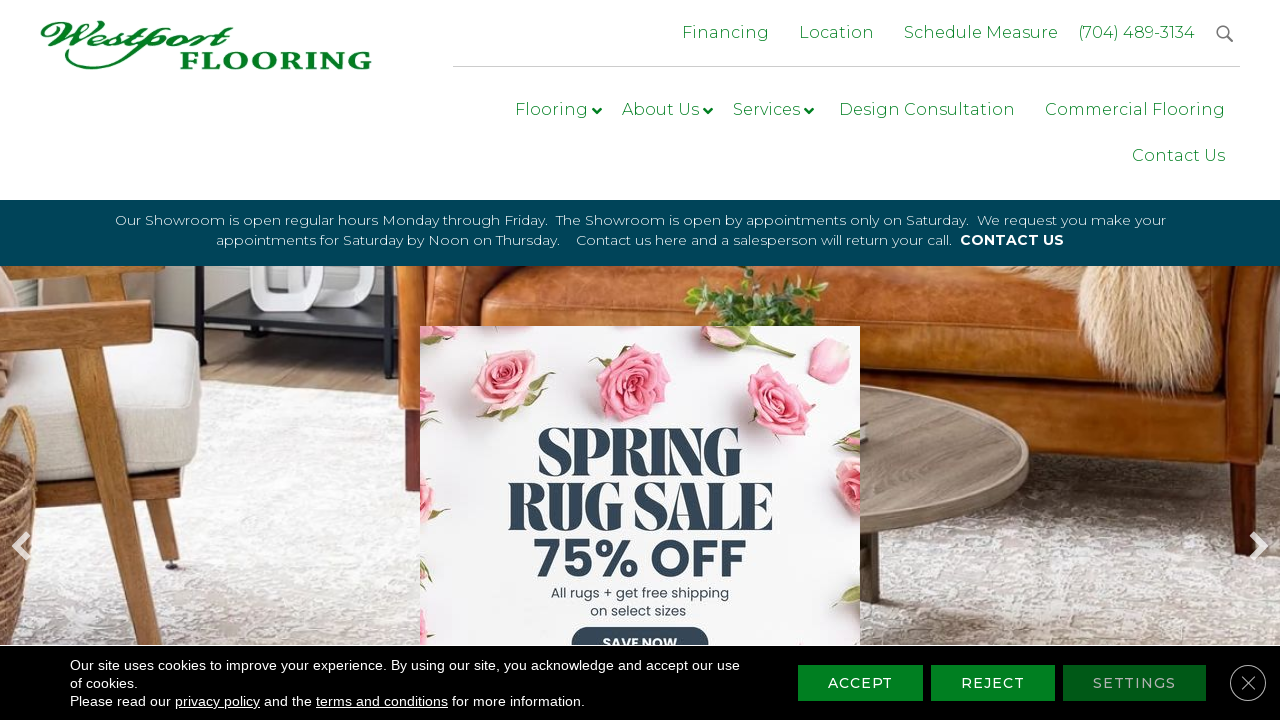